Tests sorting the "Due" column using semantic class-based selectors on the second table

Starting URL: http://the-internet.herokuapp.com/tables

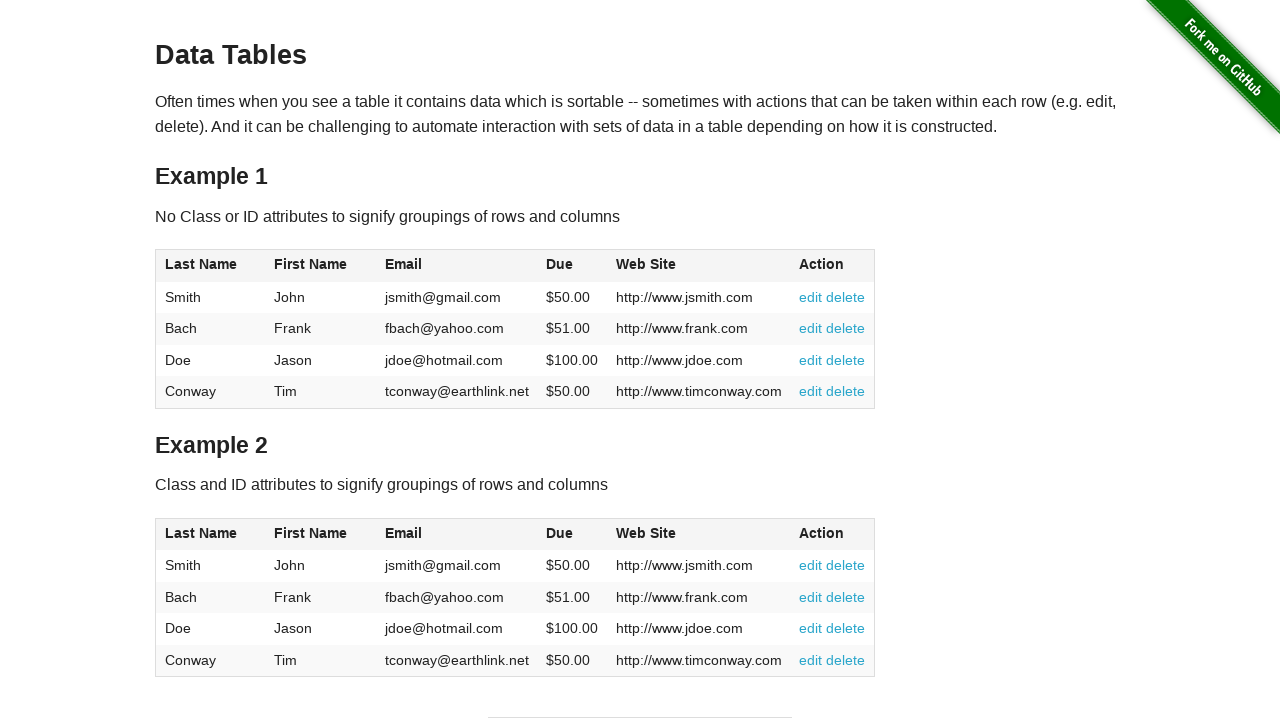

Clicked the 'Due' column header in table2 to sort at (560, 533) on #table2 thead .dues
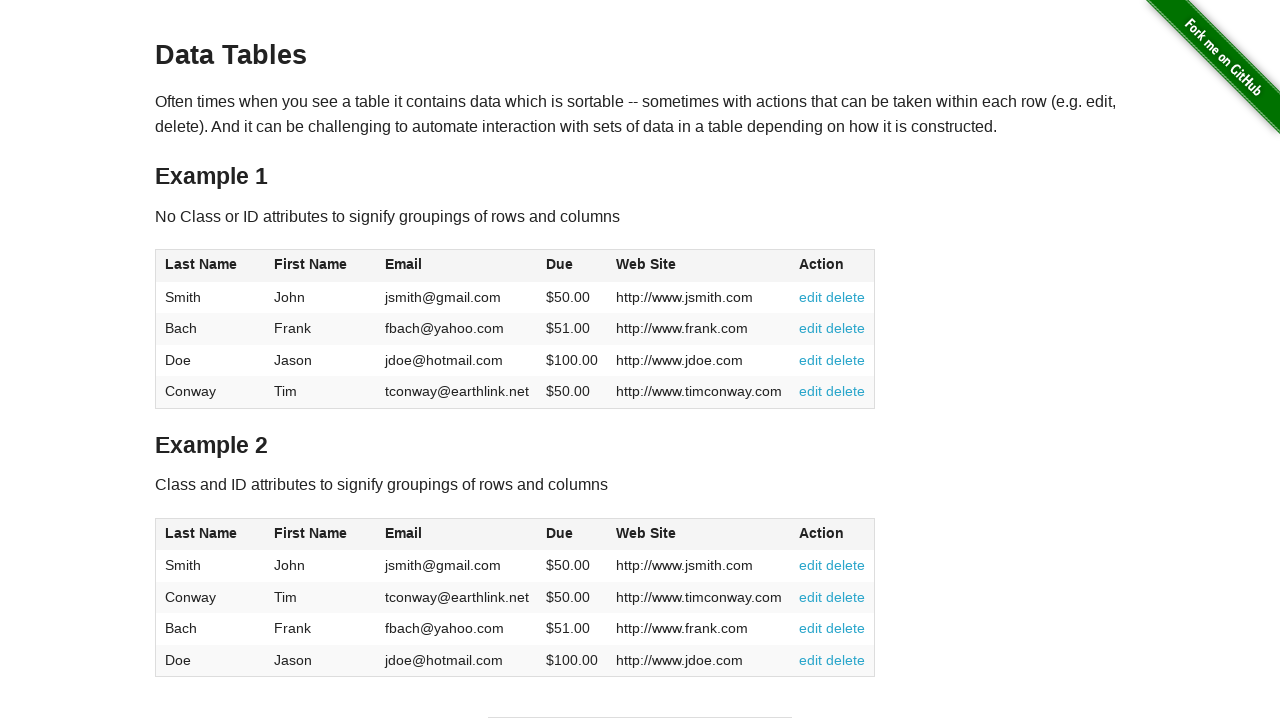

Verified table2 body dues cells loaded after sorting
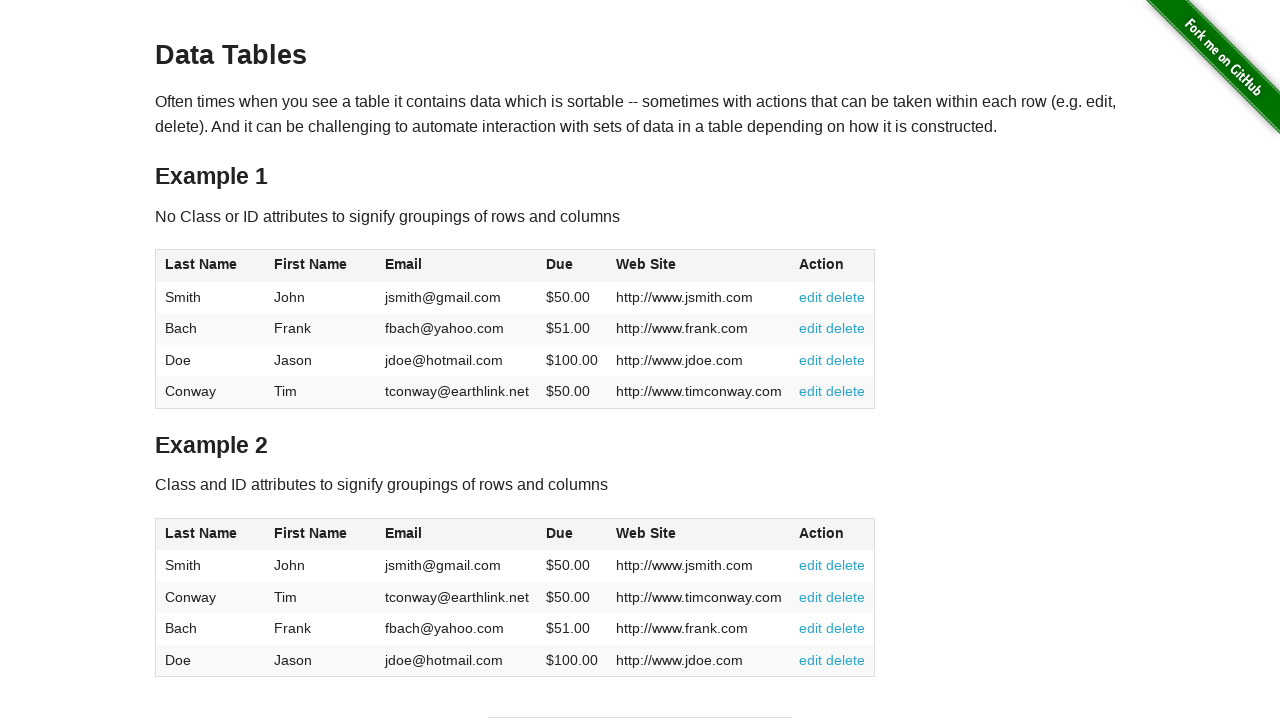

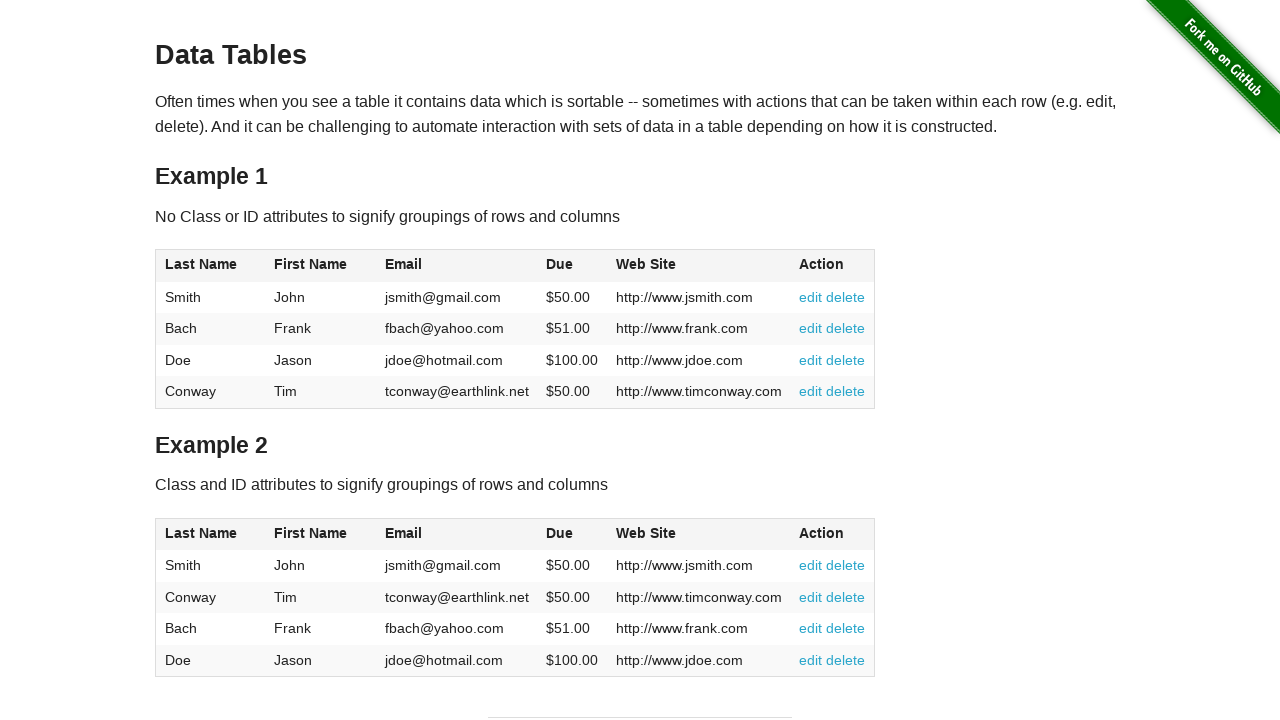